Tests that submitting the login form with a username but empty password field displays the appropriate error message about password being required.

Starting URL: https://www.saucedemo.com/

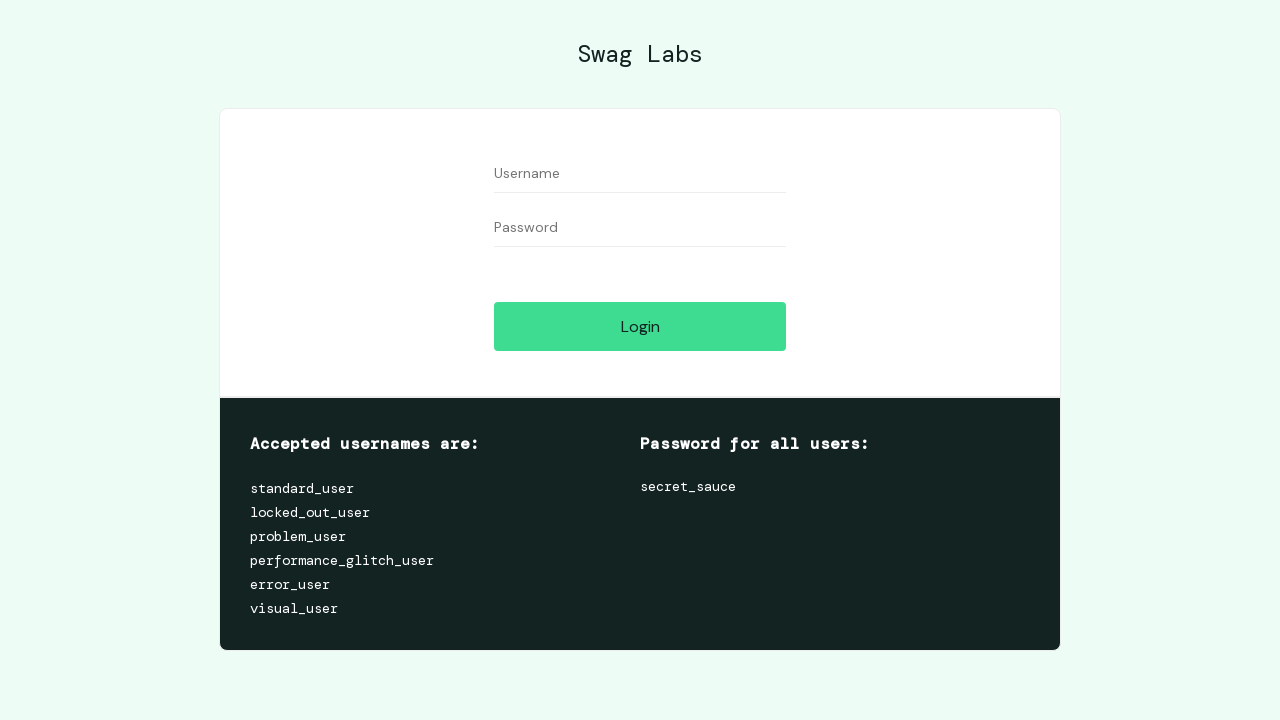

Username input field is visible
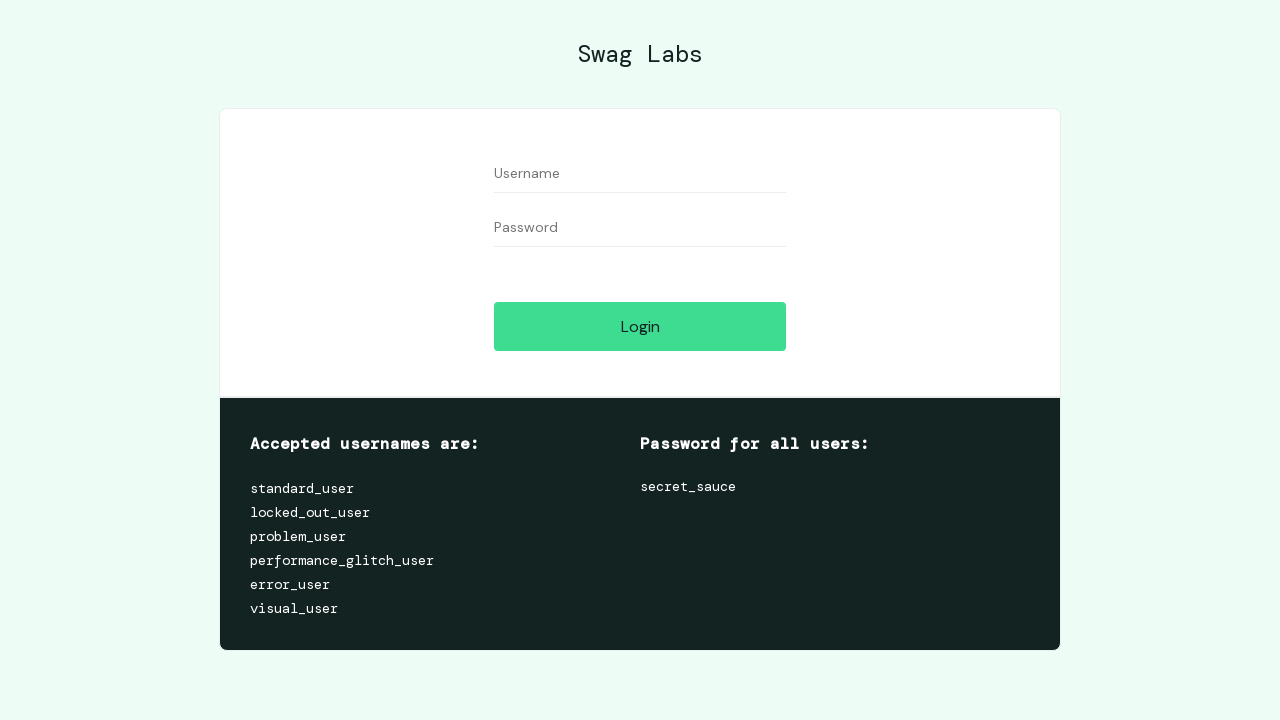

Filled username field with 'standard_user' on #user-name
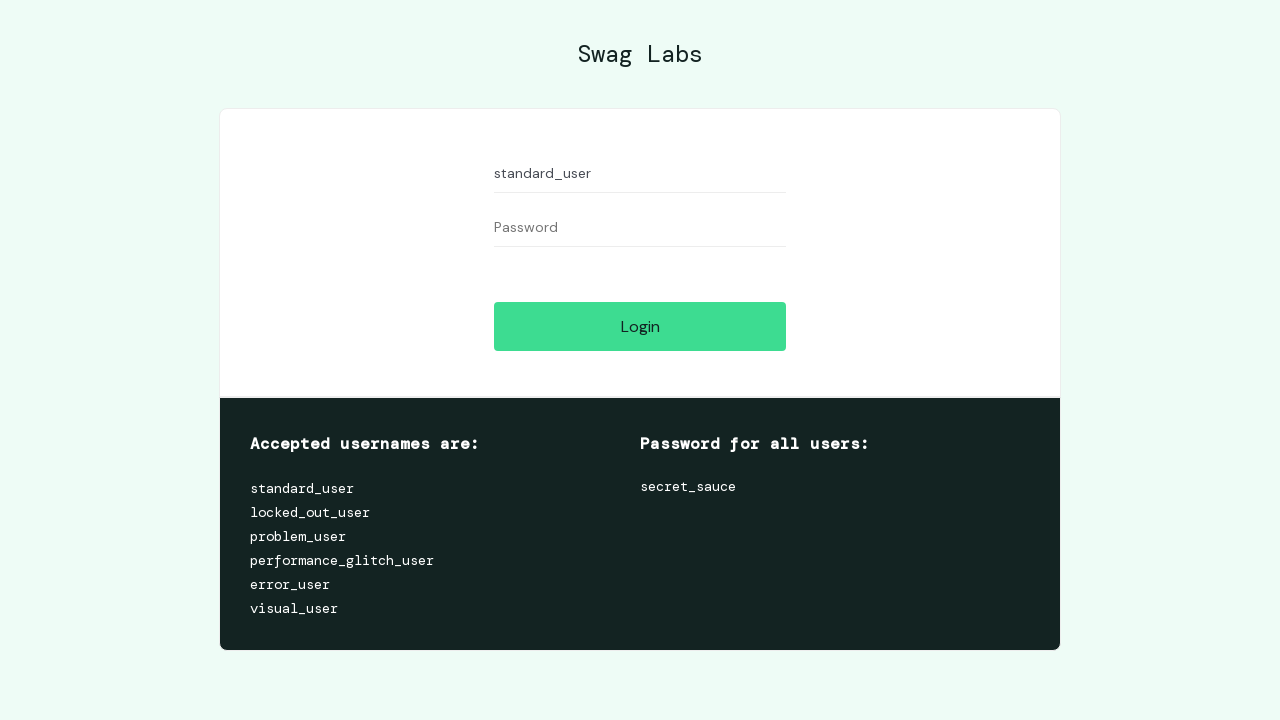

Clicked login button without entering password at (640, 326) on #login-button
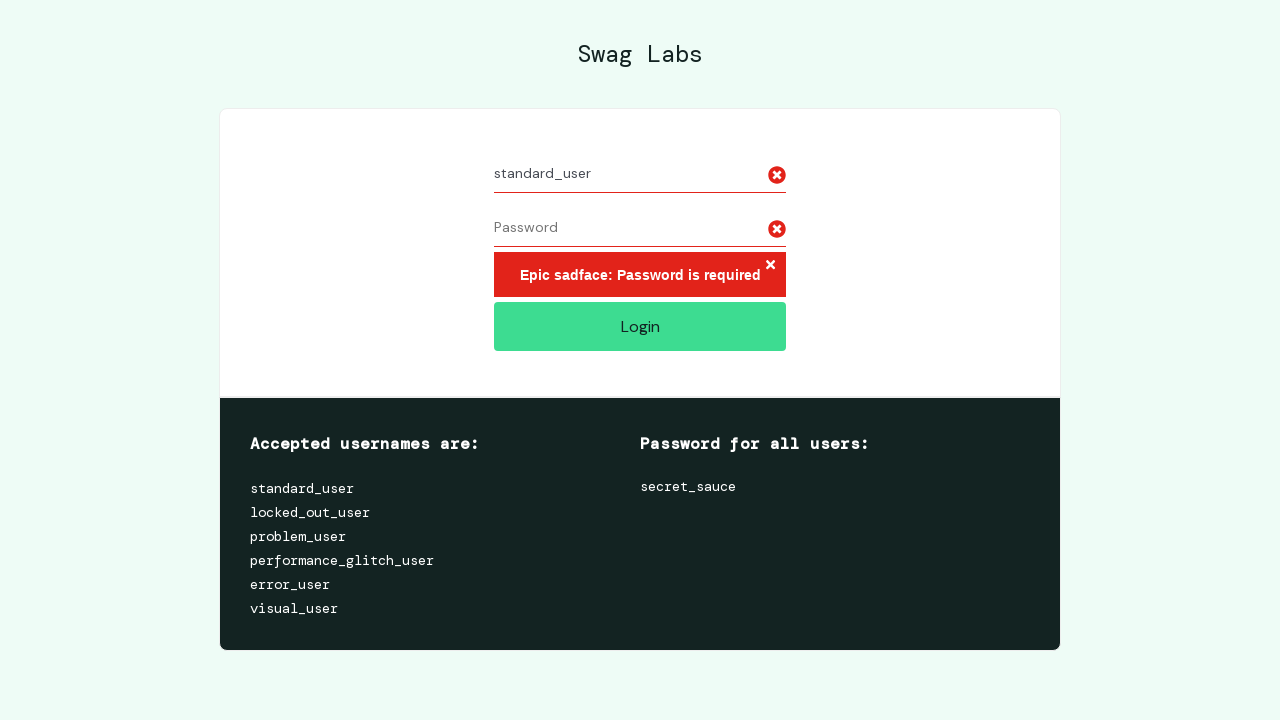

Error message appeared on login page
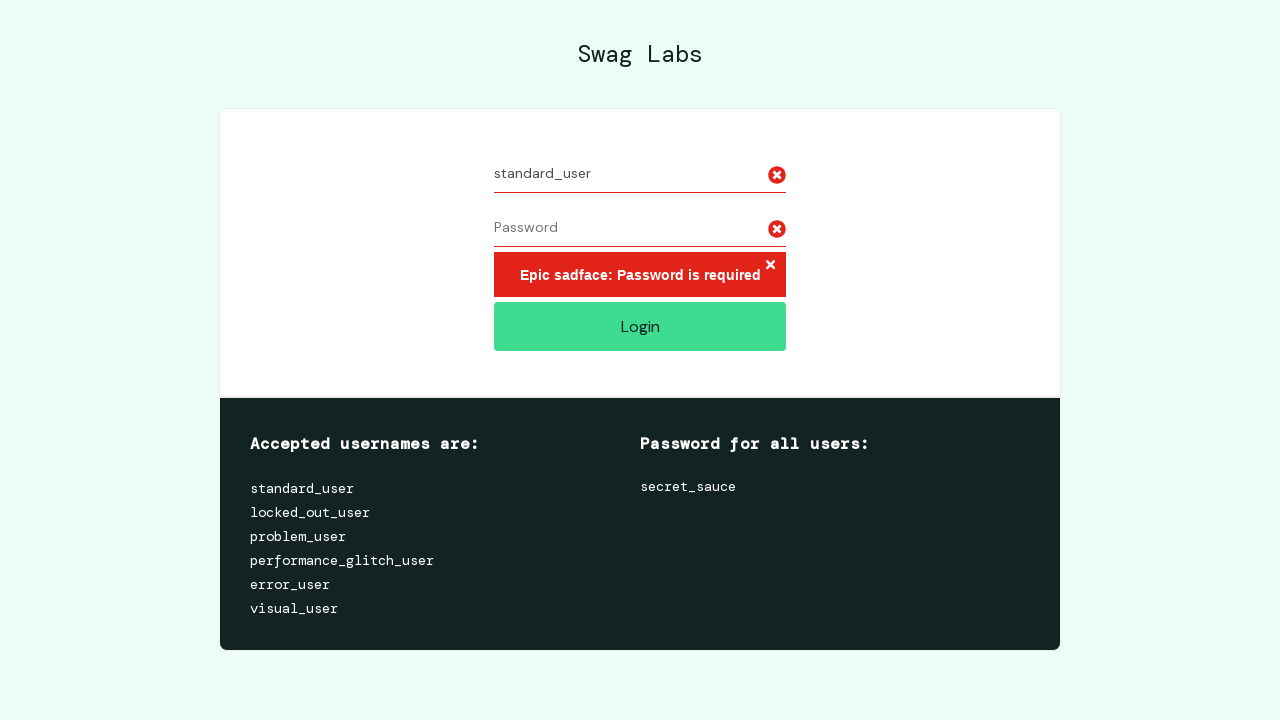

Retrieved error message text
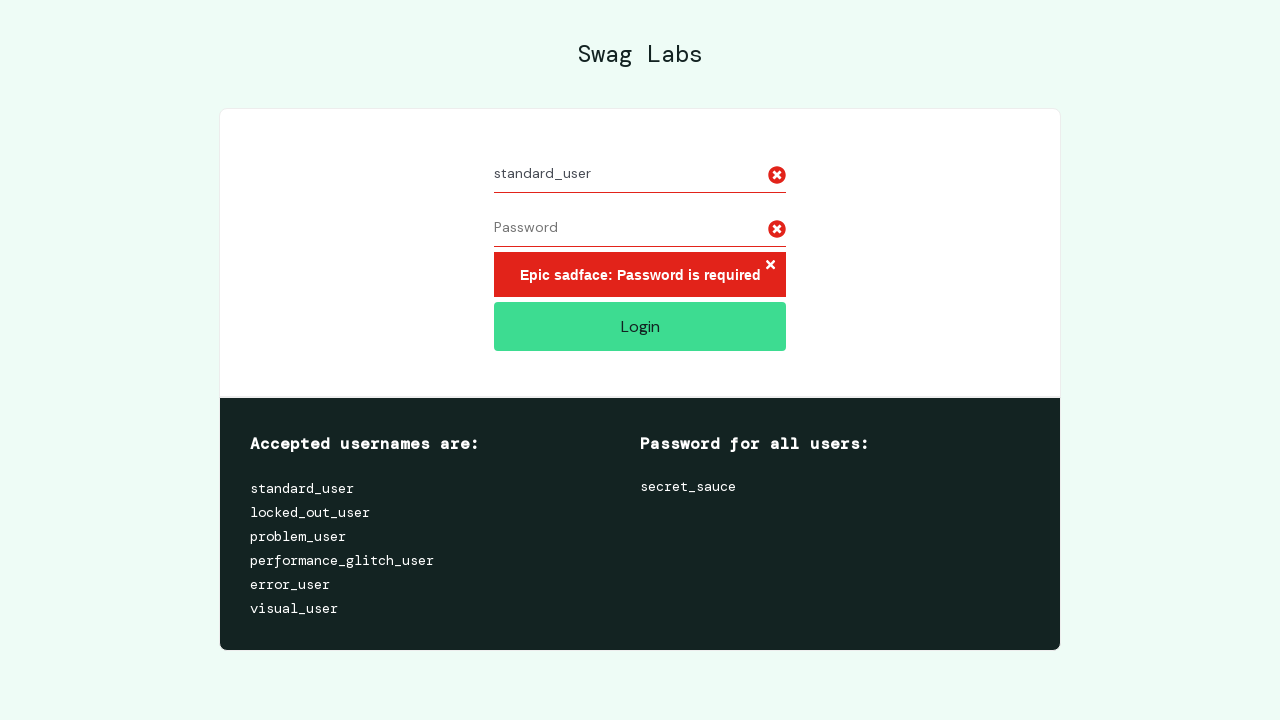

Verified error message is 'Epic sadface: Password is required'
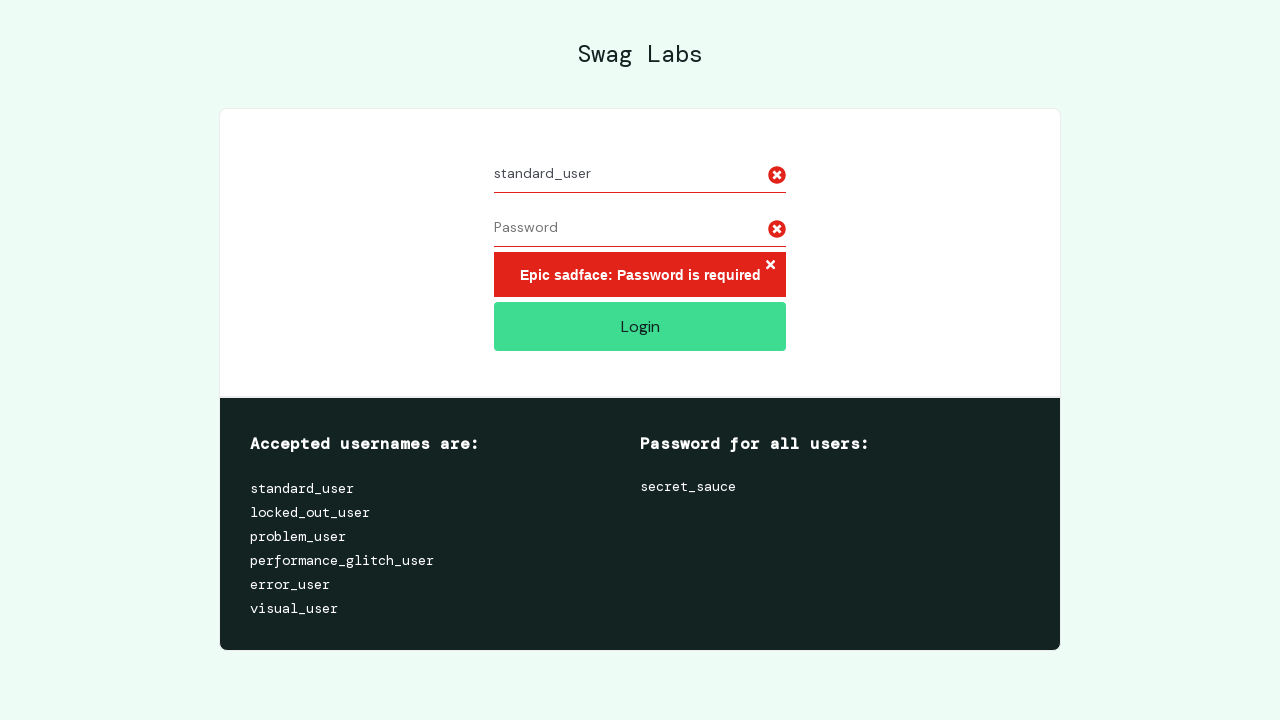

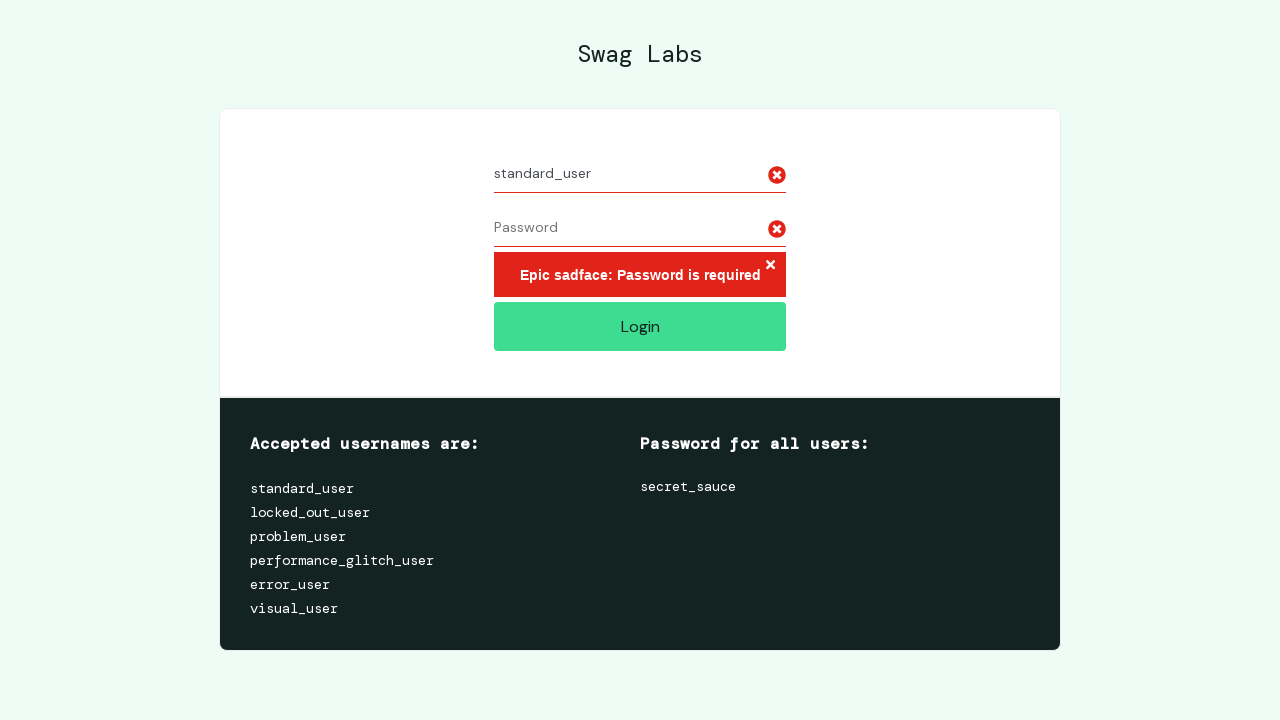